Navigates to a project explore page and clicks the outline secondary button to load additional content, then waits for the leaderboard table to appear.

Starting URL: https://codetiger.me/project/StonksCF/explore.html?username=kruthic

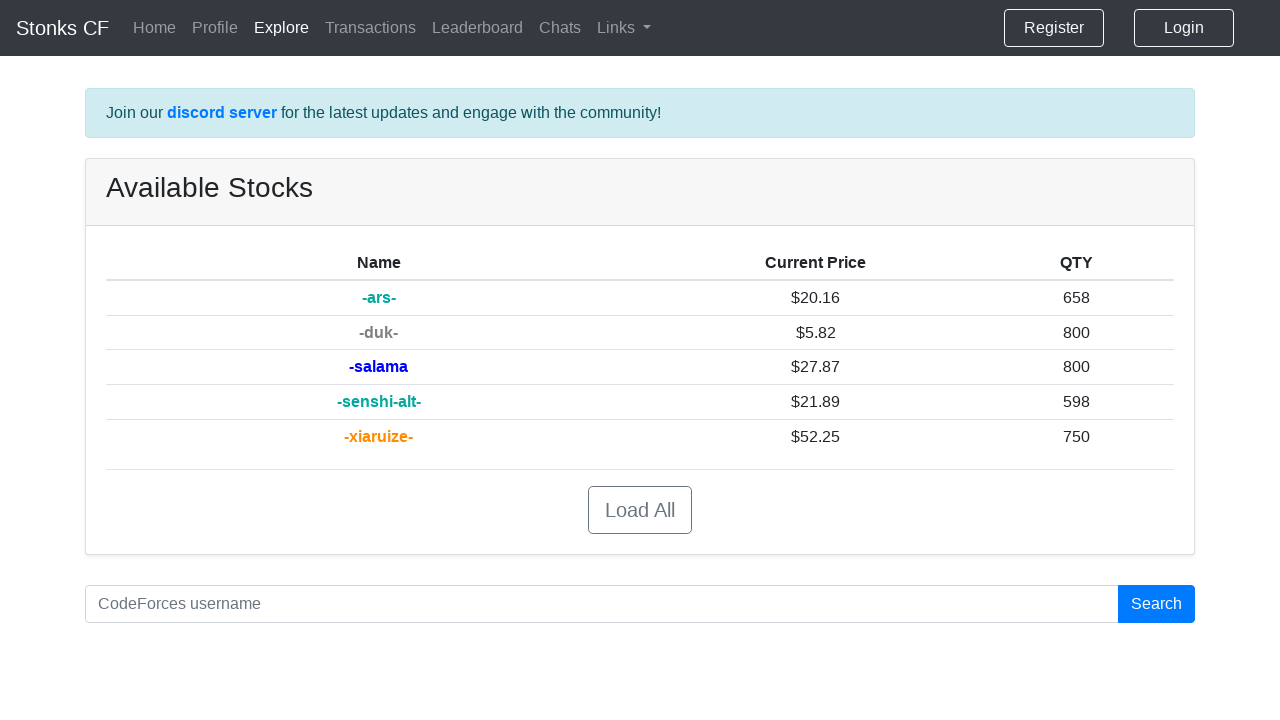

Navigated to project explore page for StonksCF
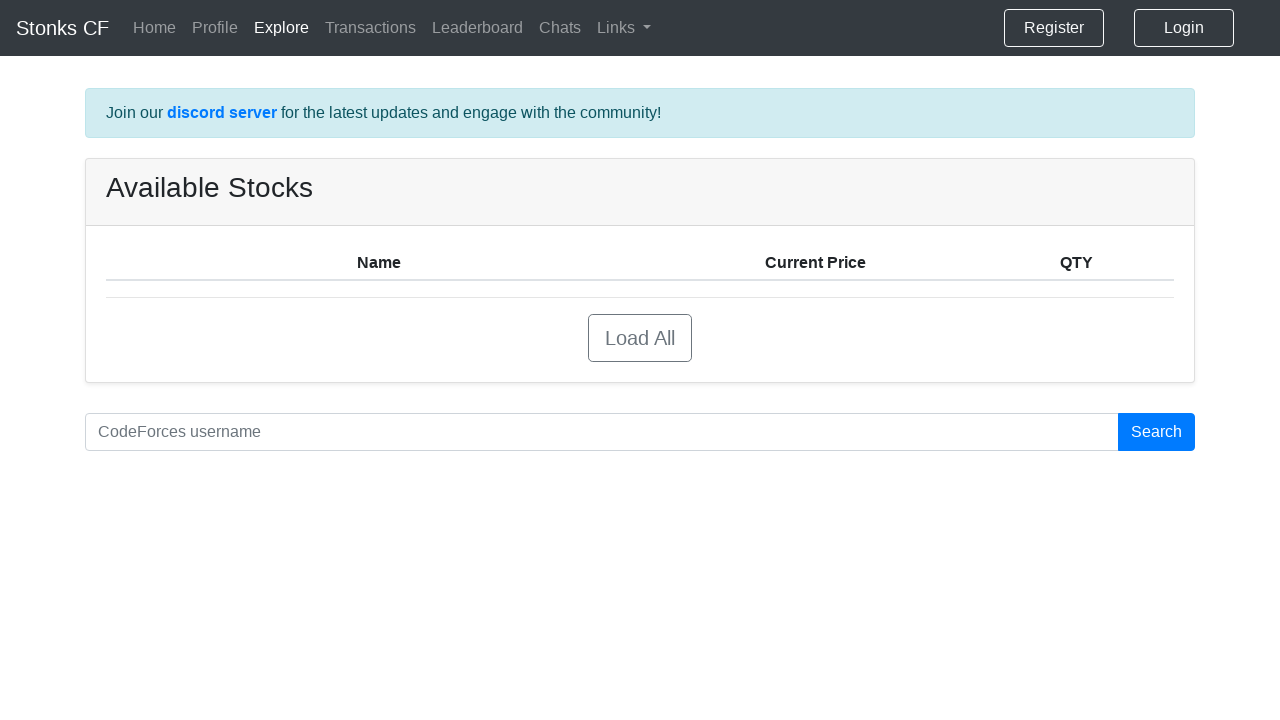

Clicked outline secondary button to load additional content at (640, 510) on .btn.btn-lg.btn-outline-secondary
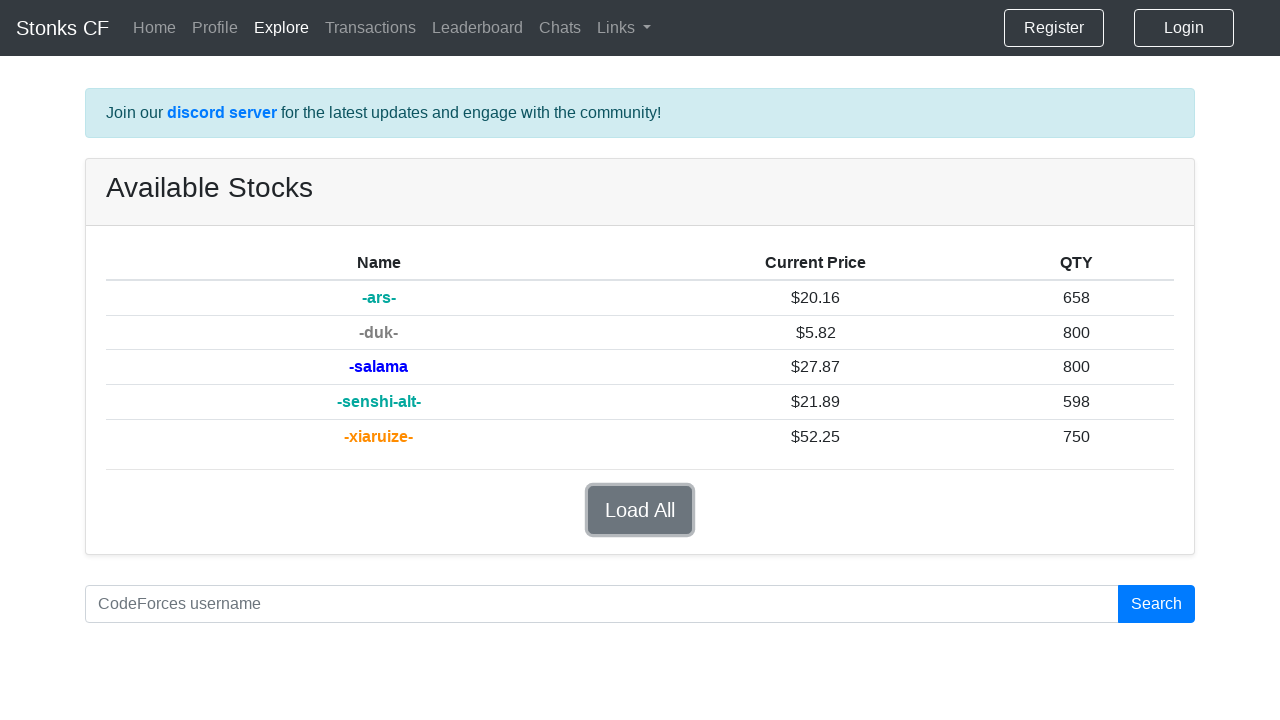

Leaderboard table loaded and appeared on page
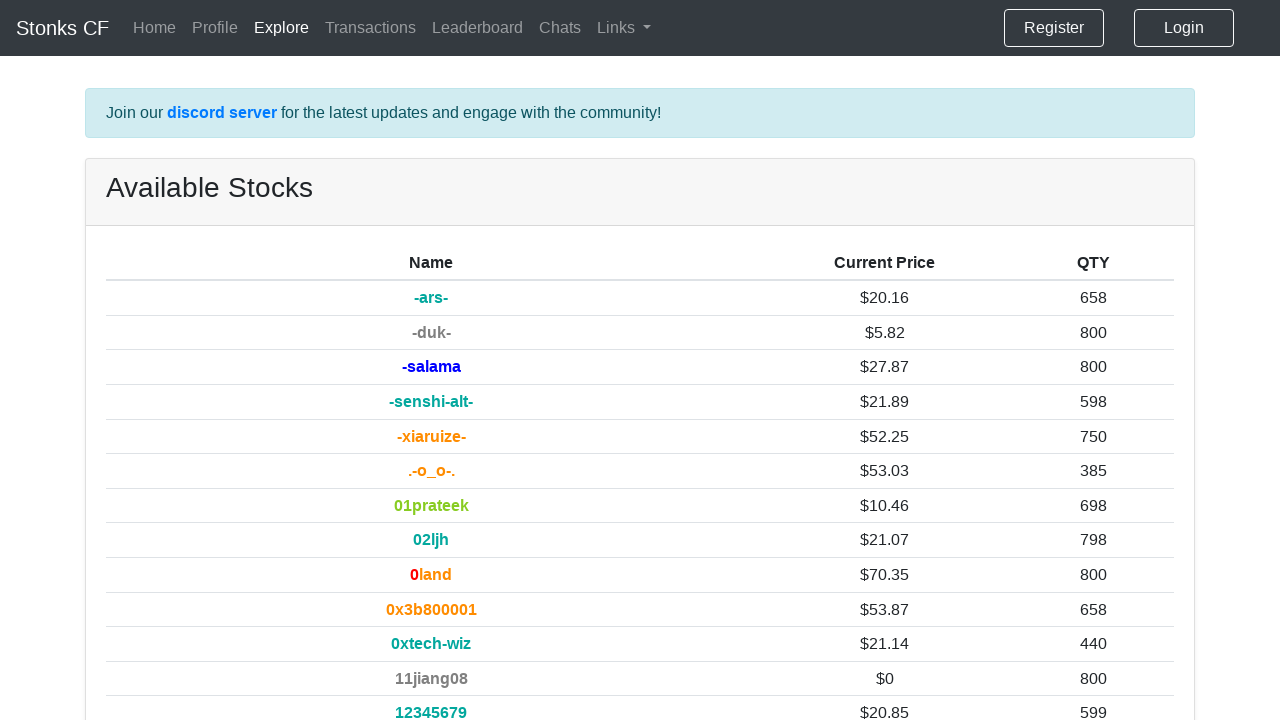

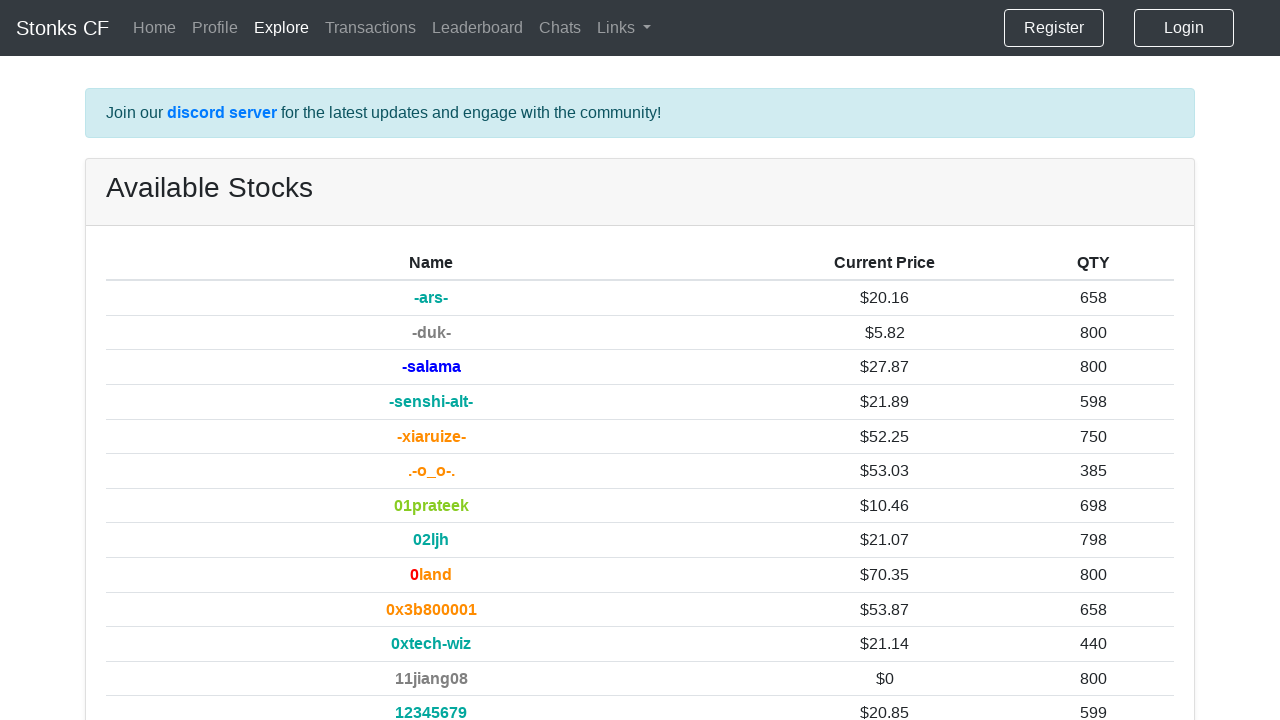